Navigates to a practice page and clicks on a blinking text element to test window handling functionality

Starting URL: https://rahulshettyacademy.com/loginpagePractise/#

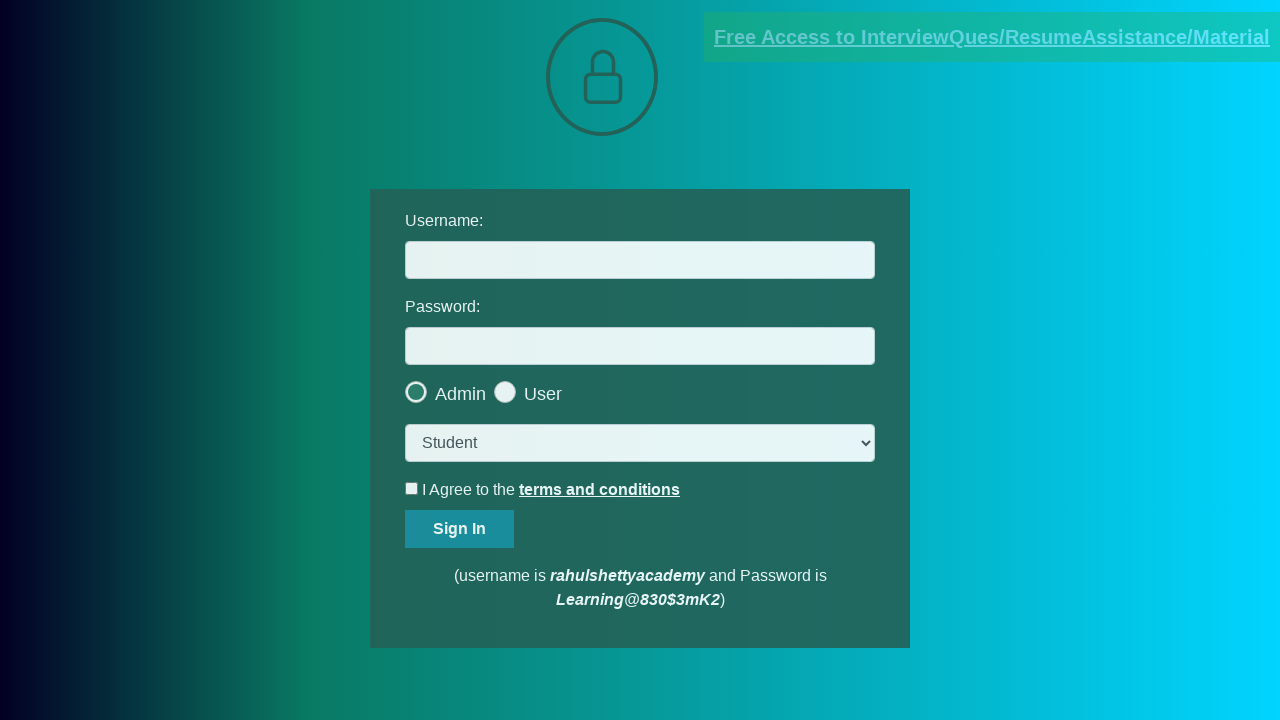

Navigated to the practice login page
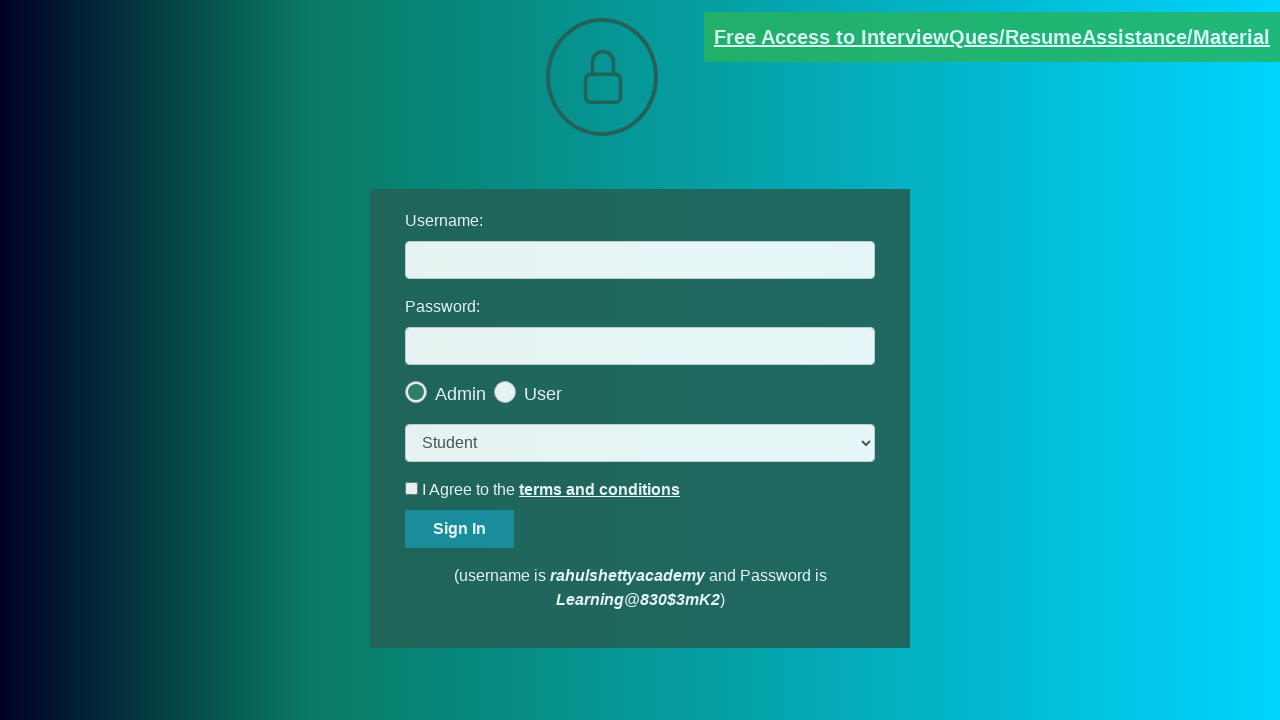

Clicked on the blinking text element to test window handling at (992, 37) on .blinkingText
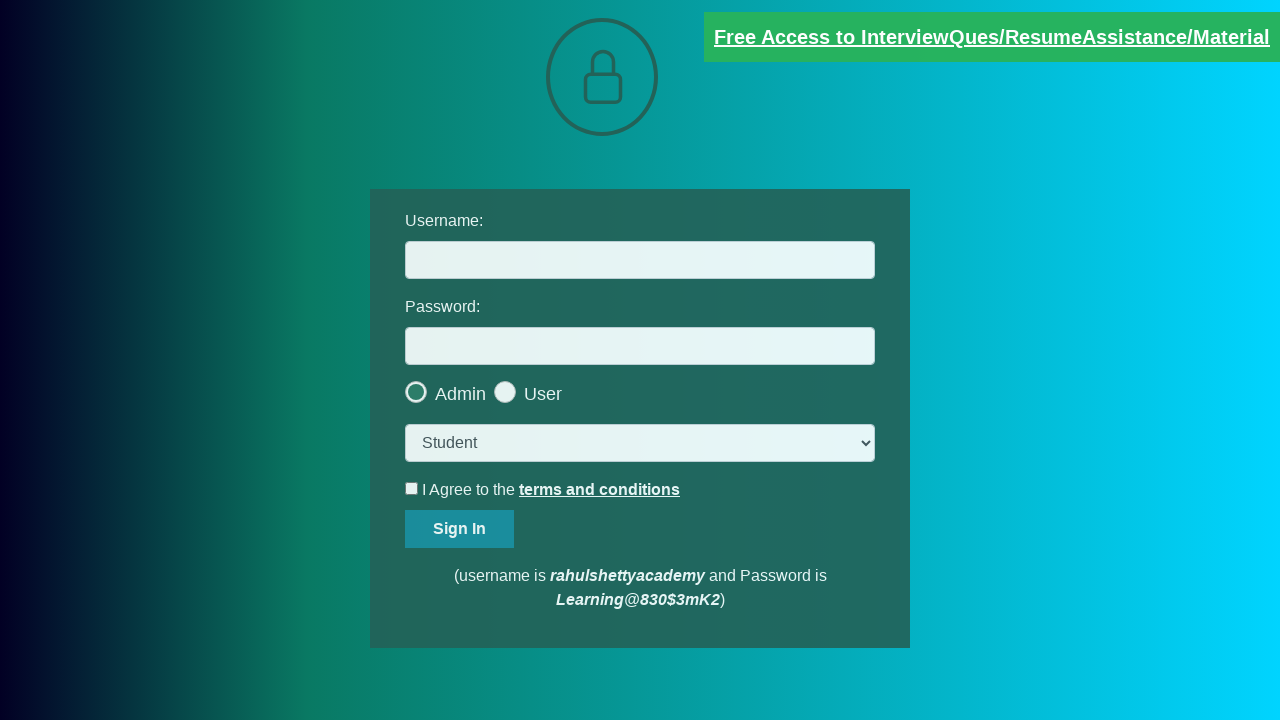

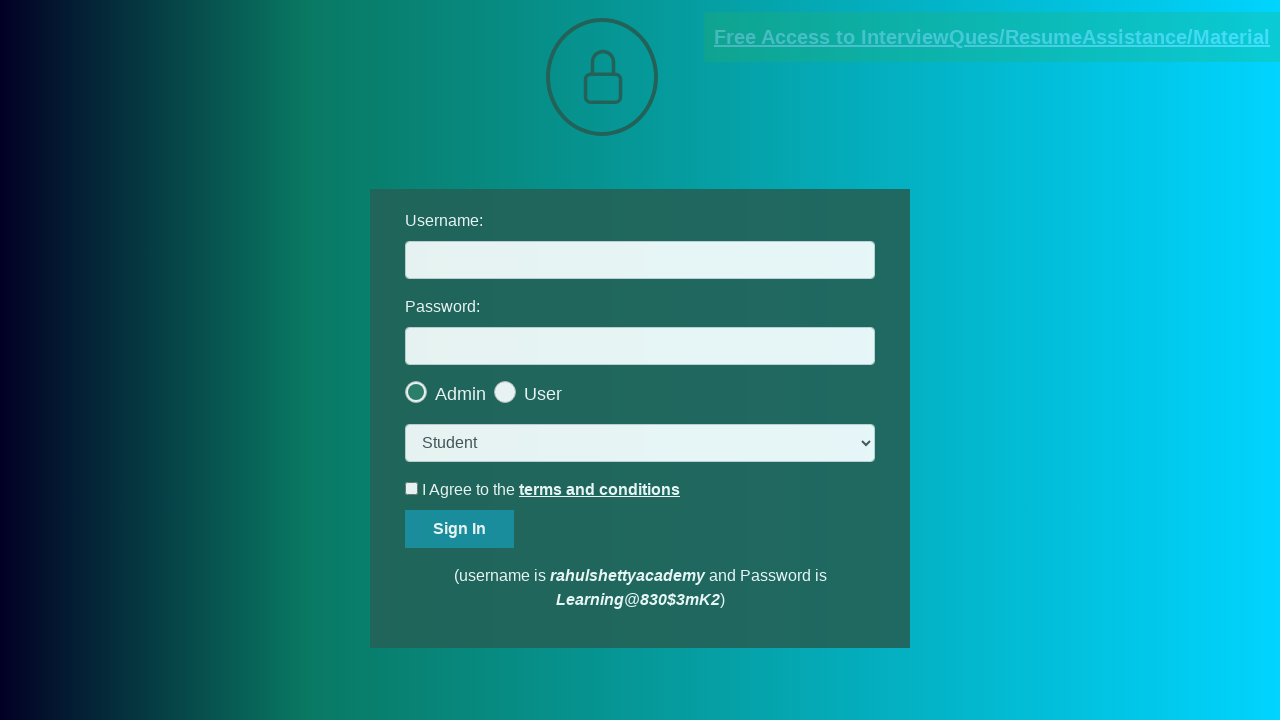